Tests contact form submission by navigating to contact page, filling out name, email, subject, and message fields, then submitting the form and verifying confirmation message appears

Starting URL: https://alchemy.hguy.co/lms

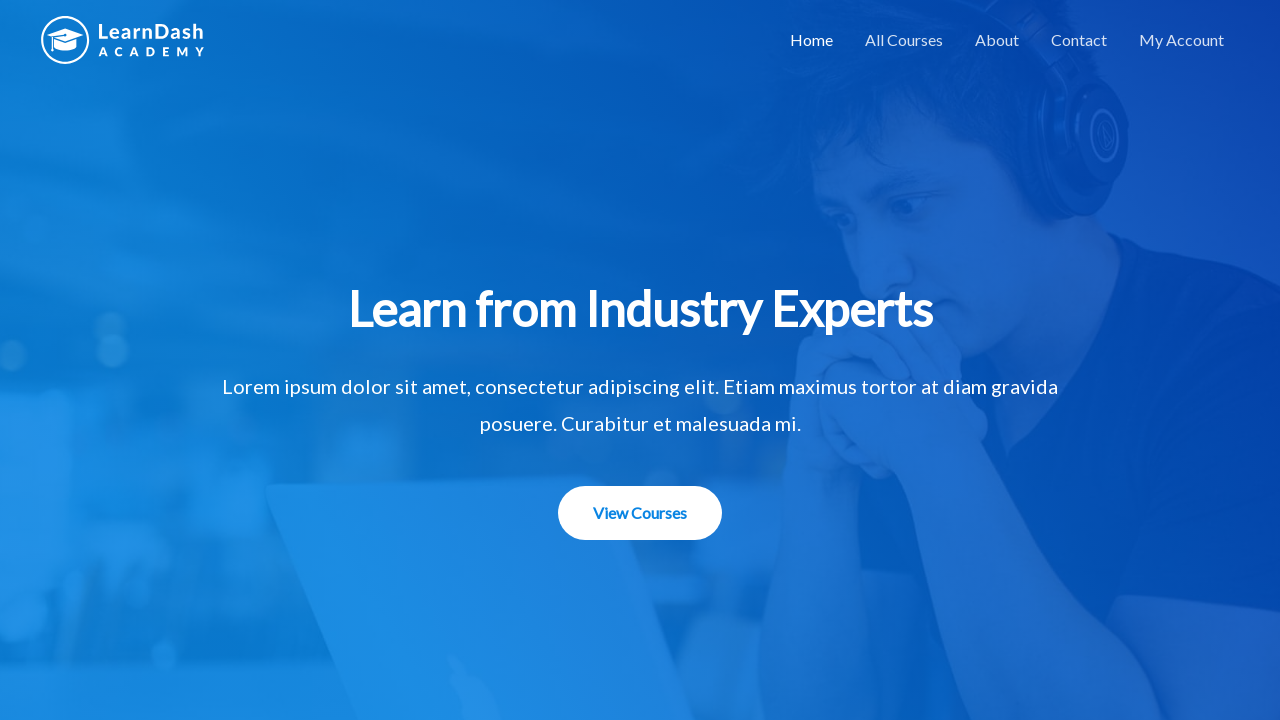

Clicked on contact/form link in navigation menu at (1079, 40) on xpath=//li[@id='menu-item-1506']/a
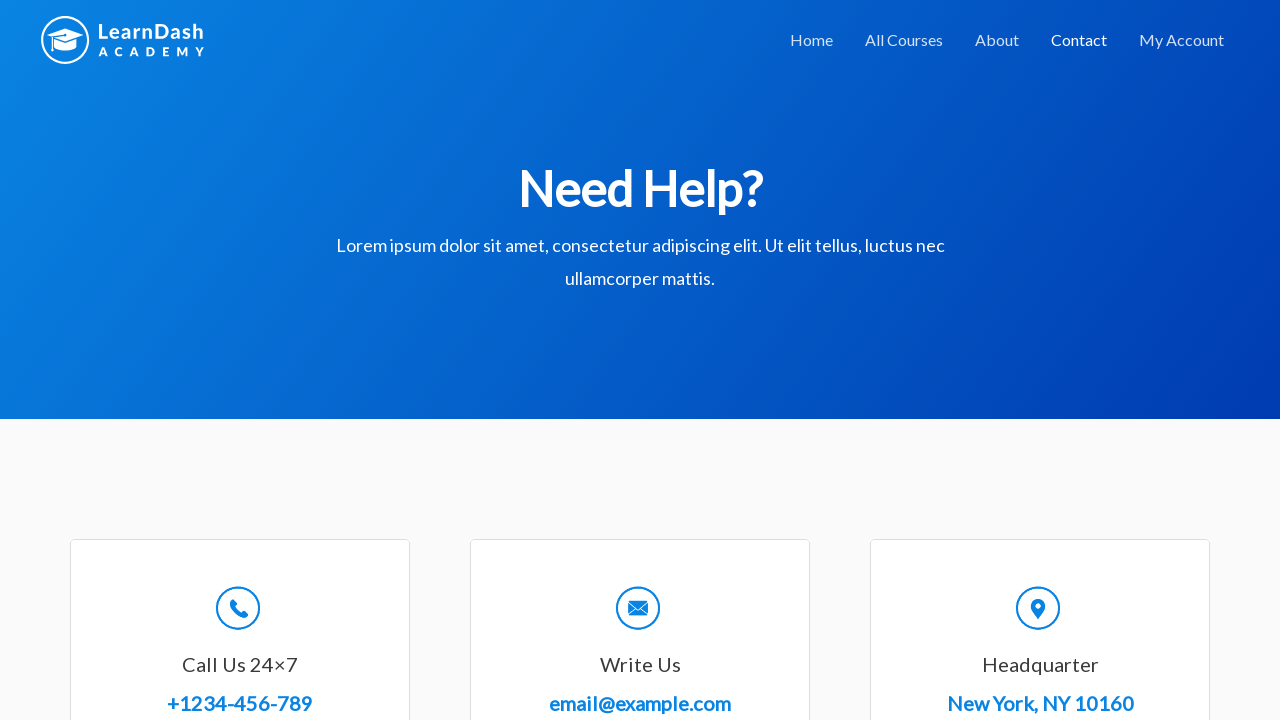

Filled name field with 'John Smith' on //*[@id='wpforms-8-field_0']
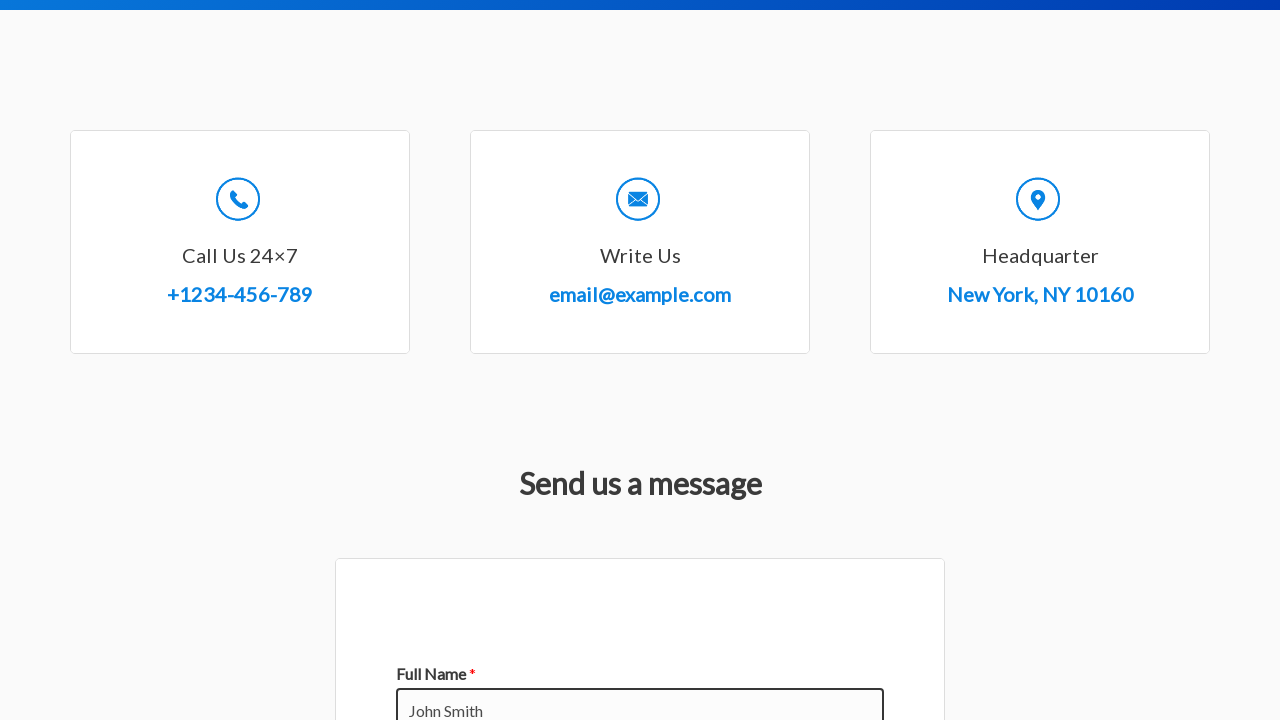

Filled email field with 'johnsmith@example.com' on //*[@id='wpforms-8-field_1']
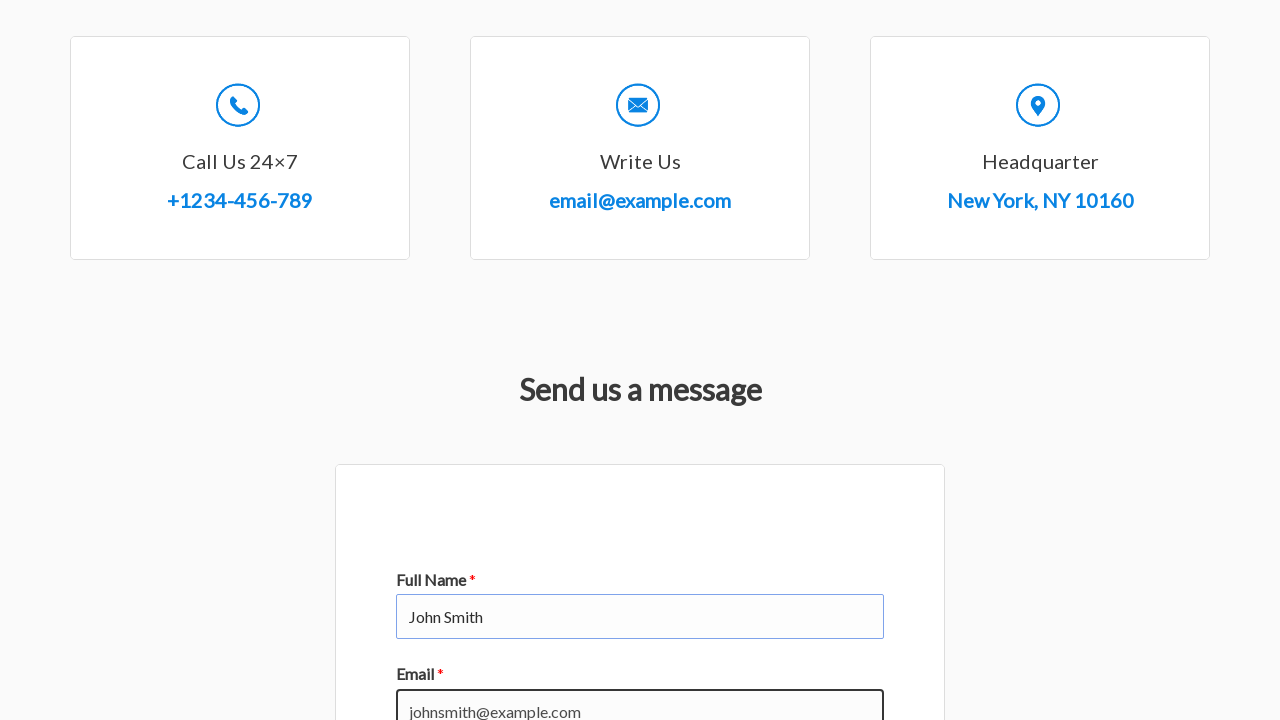

Filled subject field with 'Test Inquiry Subject' on //*[@id='wpforms-8-field_3']
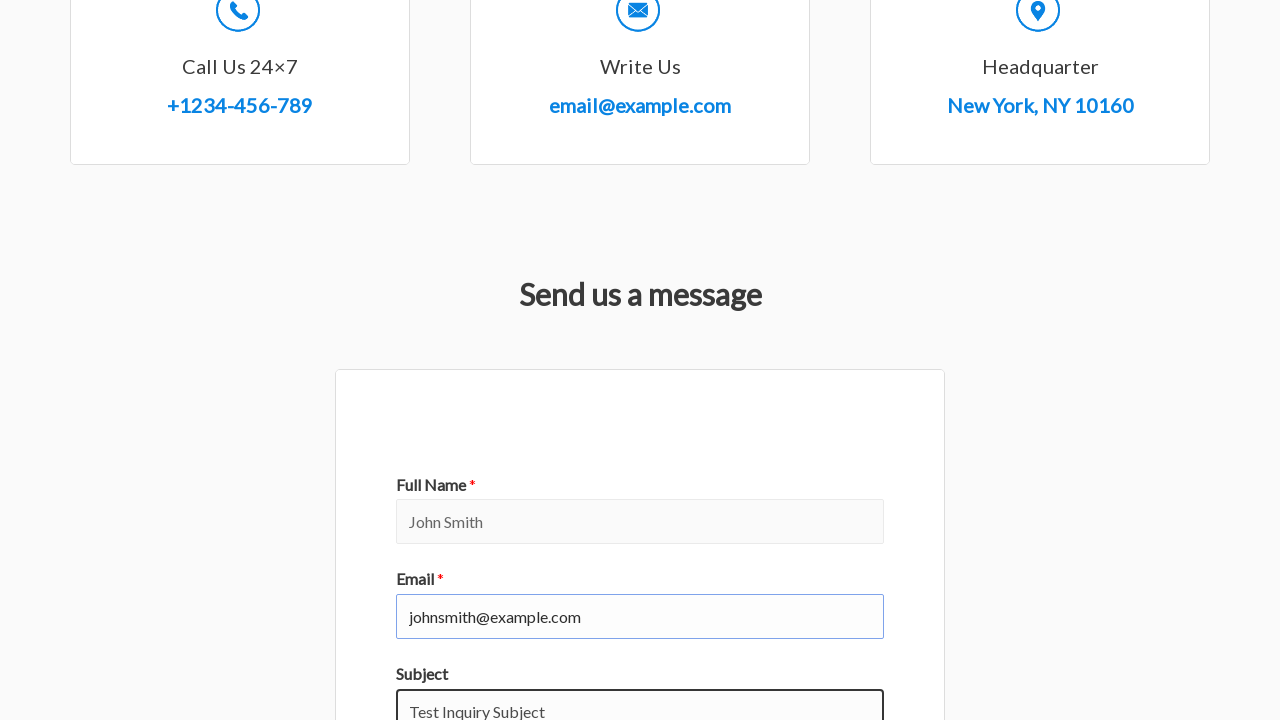

Filled message field with test message on //*[@id='wpforms-8-field_2']
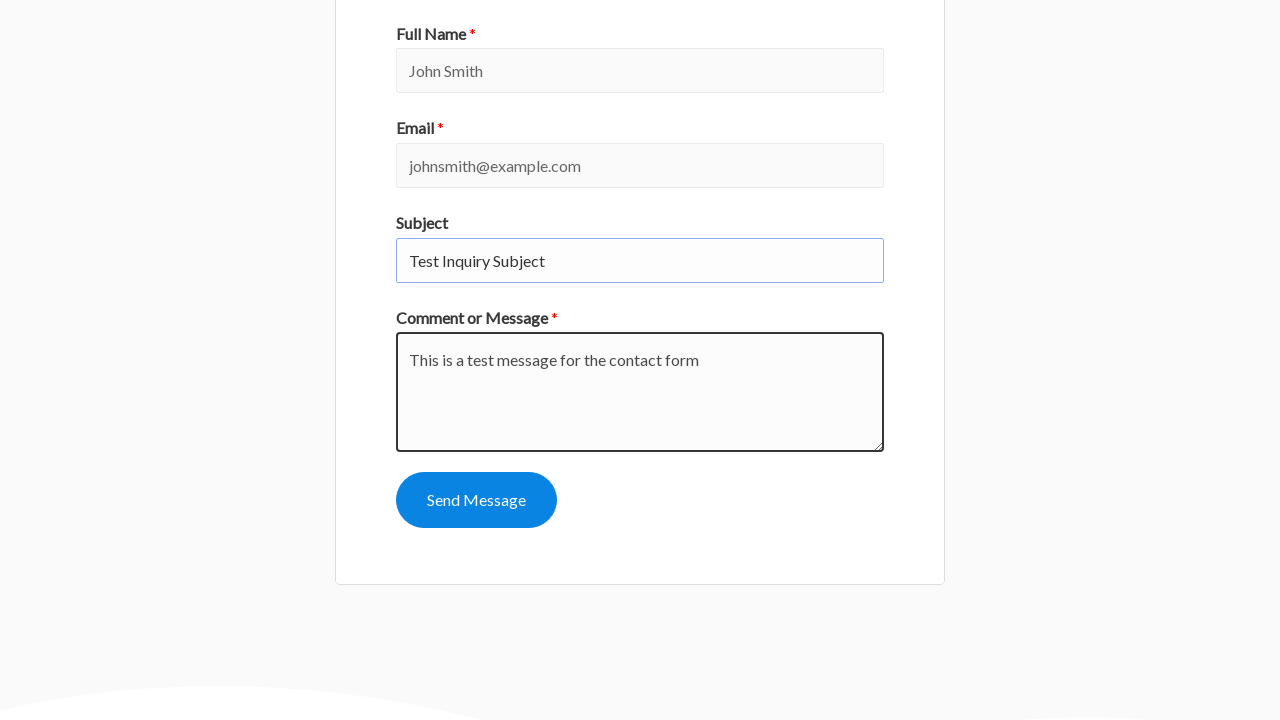

Clicked submit button to submit contact form at (476, 500) on xpath=//*[@id='wpforms-submit-8']
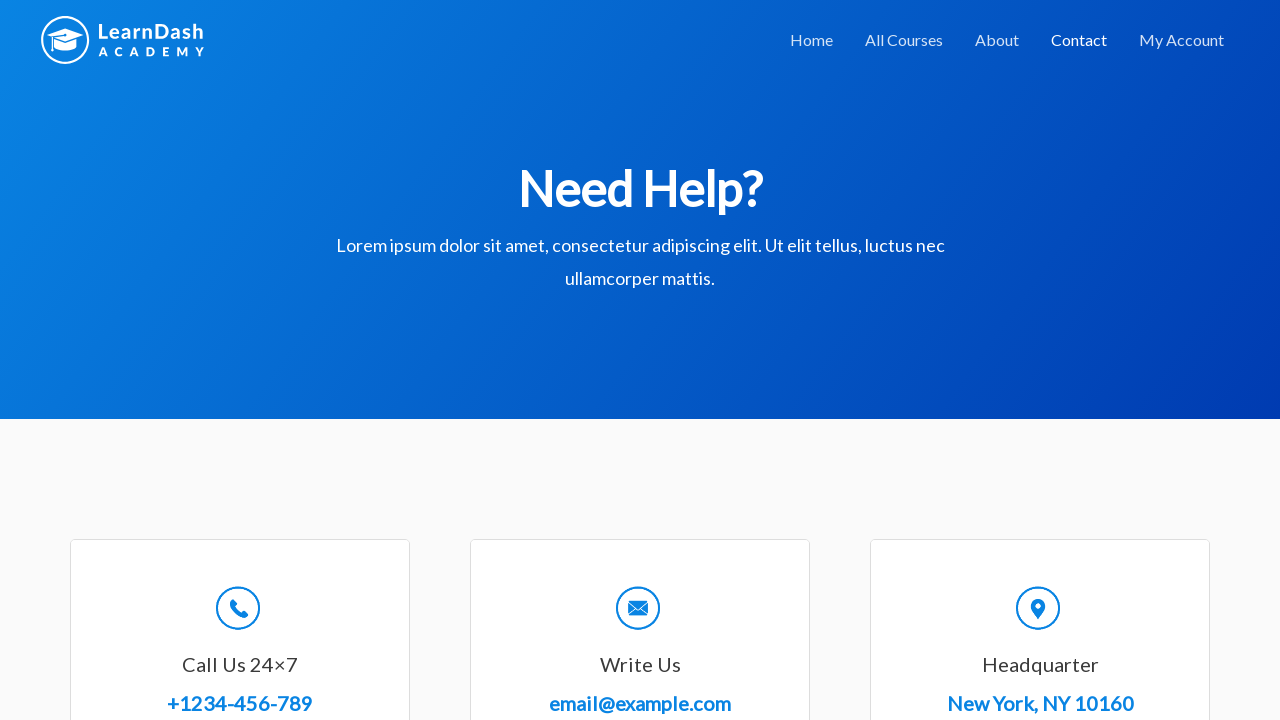

Confirmation message appeared after form submission
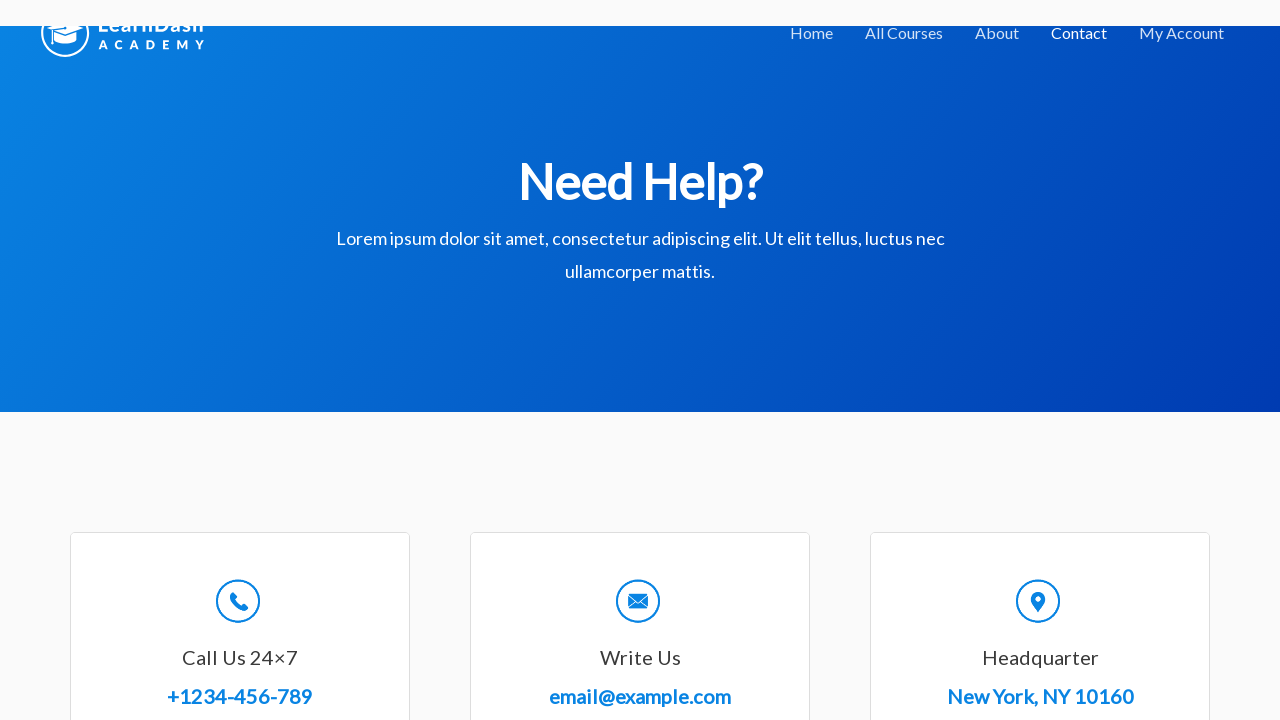

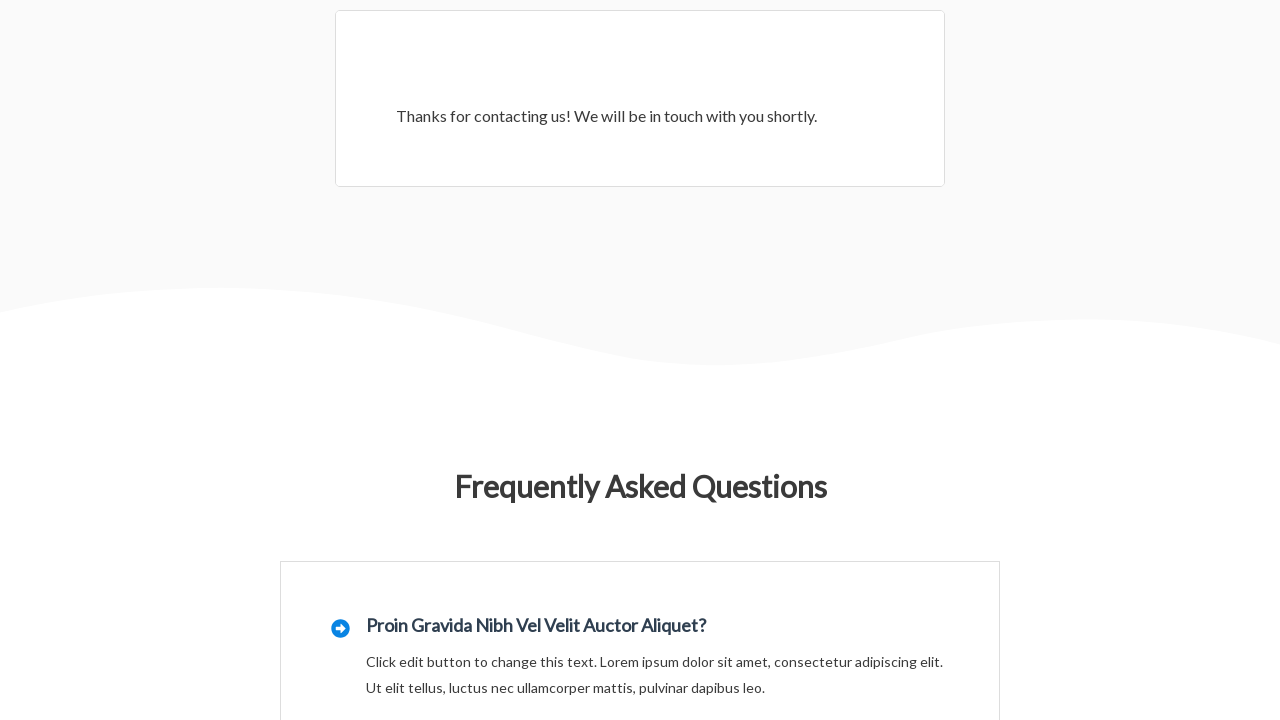